Tests form interaction on a practice website by filling username and password fields, clicking checkboxes, submitting the form, and handling error messages by clicking additional elements.

Starting URL: https://rahulshettyacademy.com/locatorspractice/

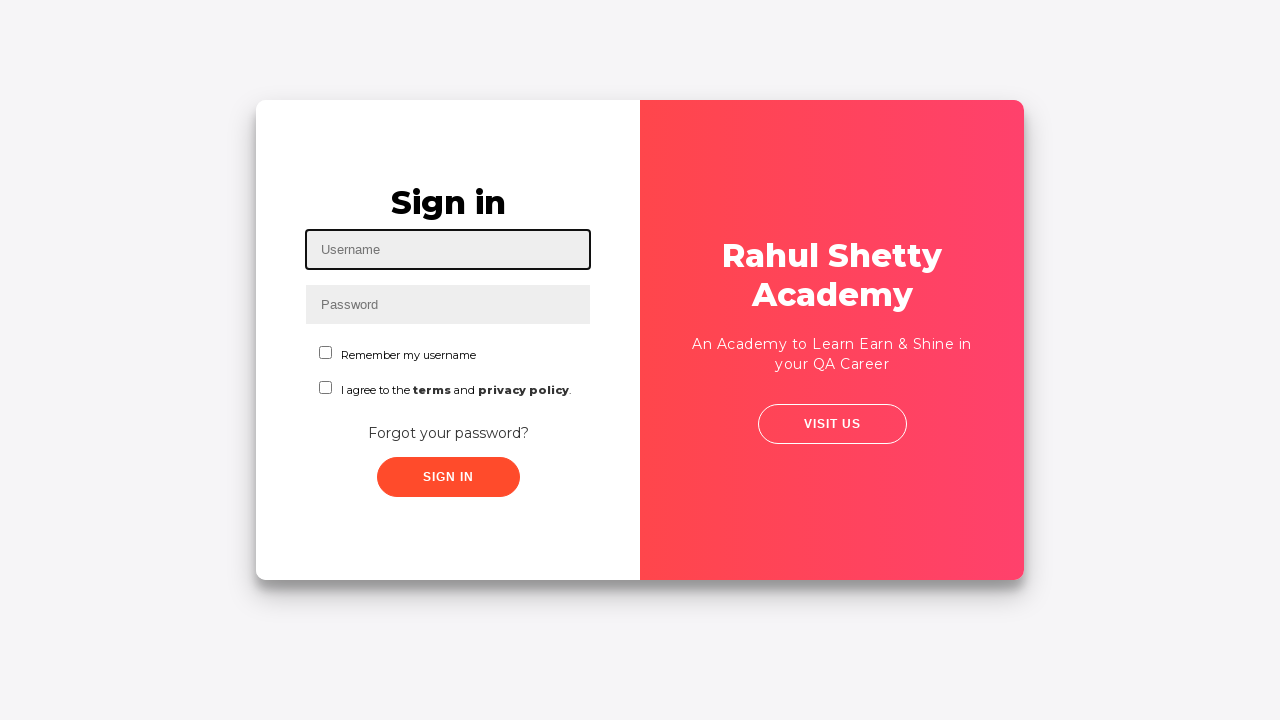

Filled username field with 'Nishant' on #inputUsername
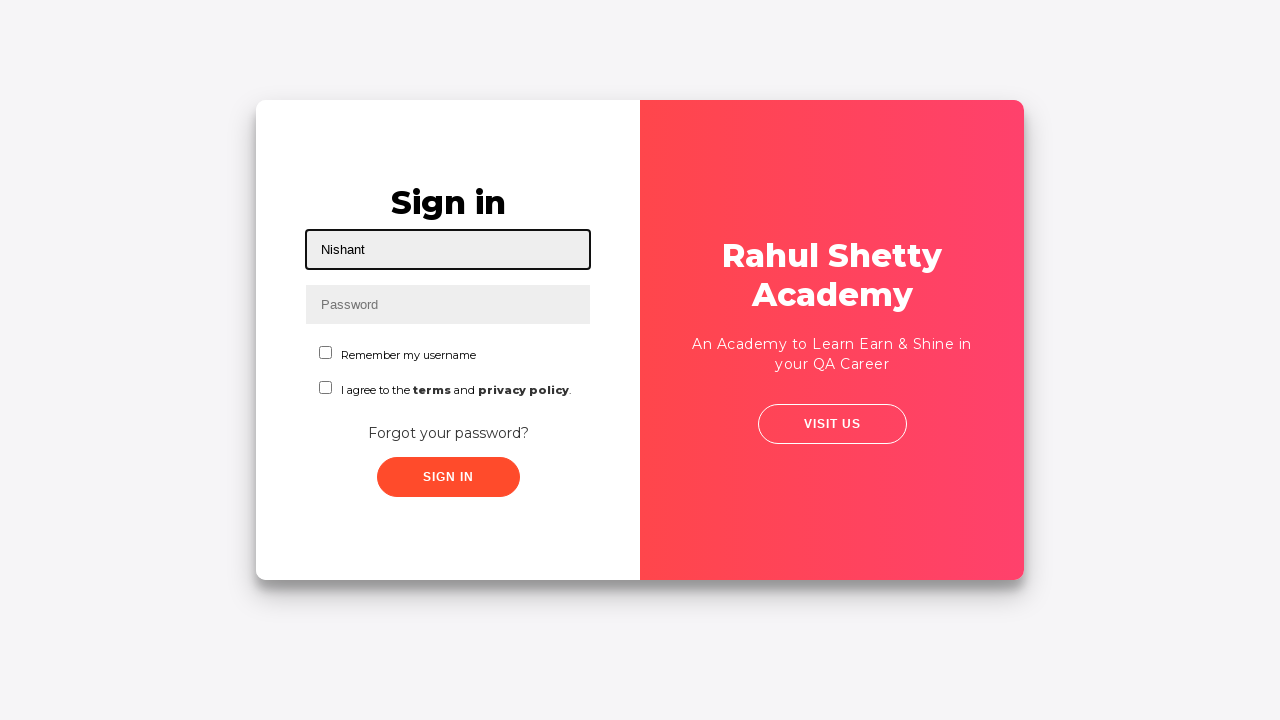

Filled password field with '123456789' on input[name='inputPassword']
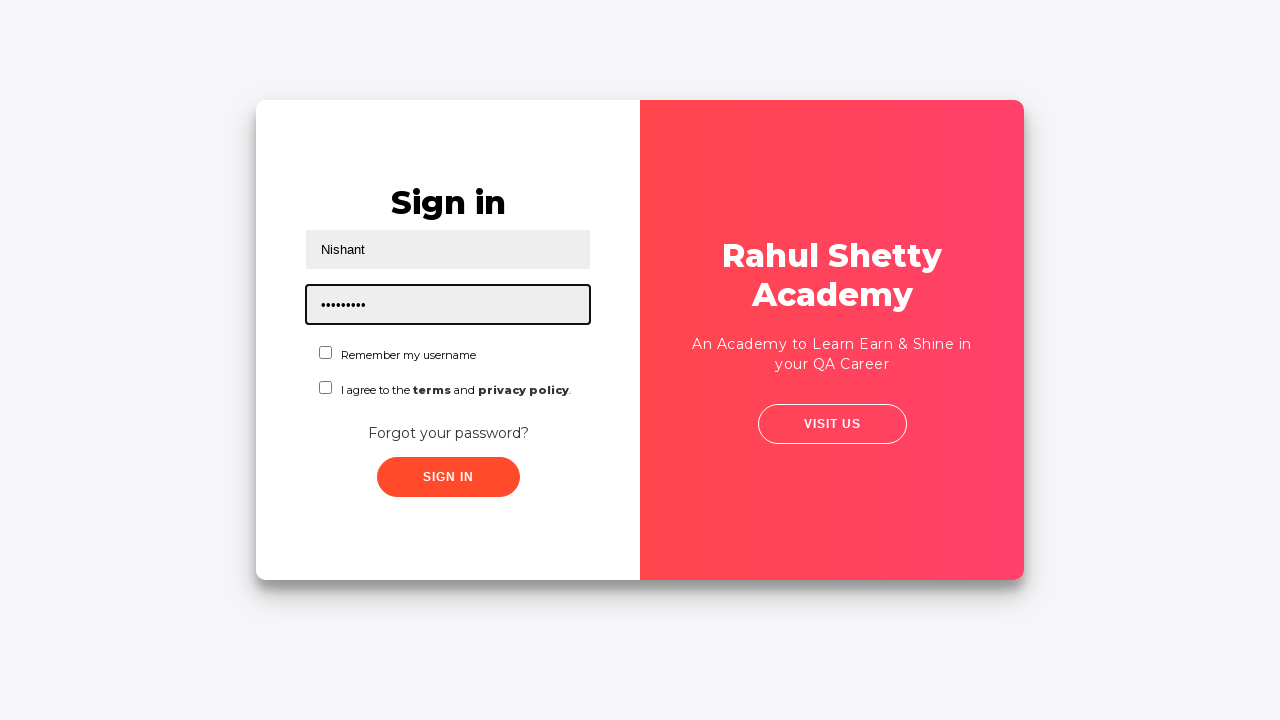

Clicked first checkbox at (326, 352) on #chkboxOne
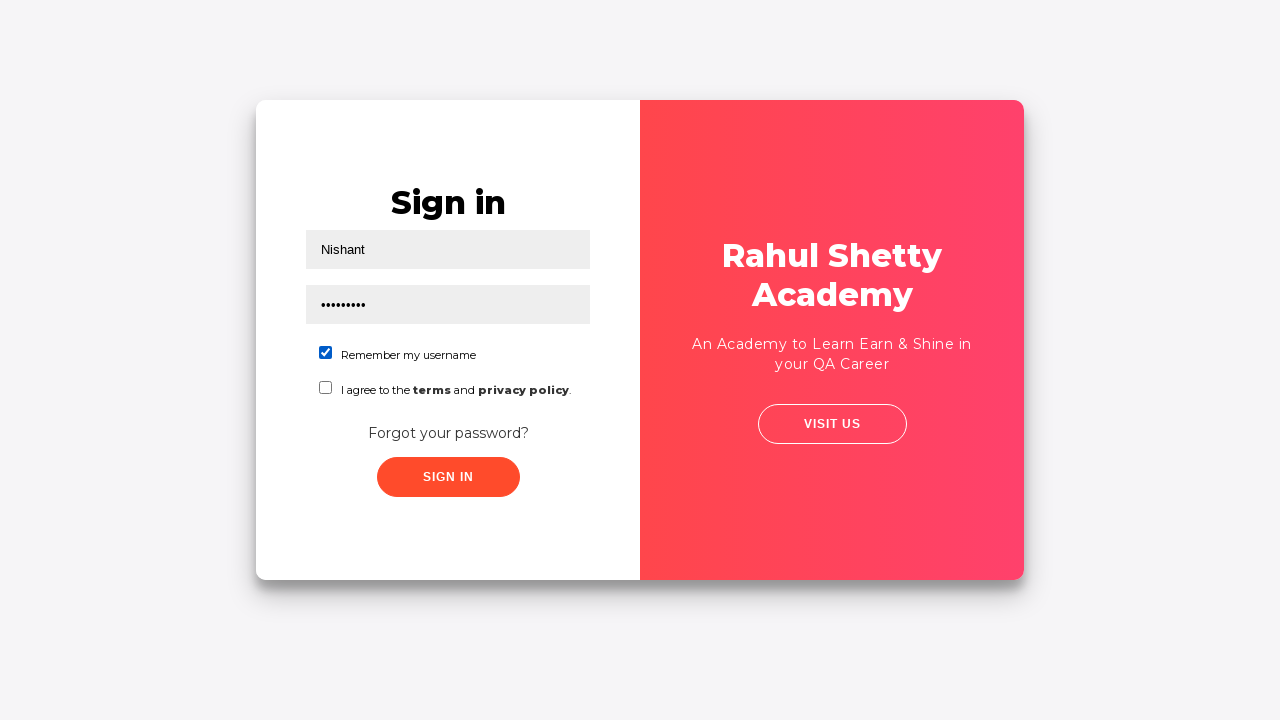

Clicked sign in button at (448, 477) on .signInBtn
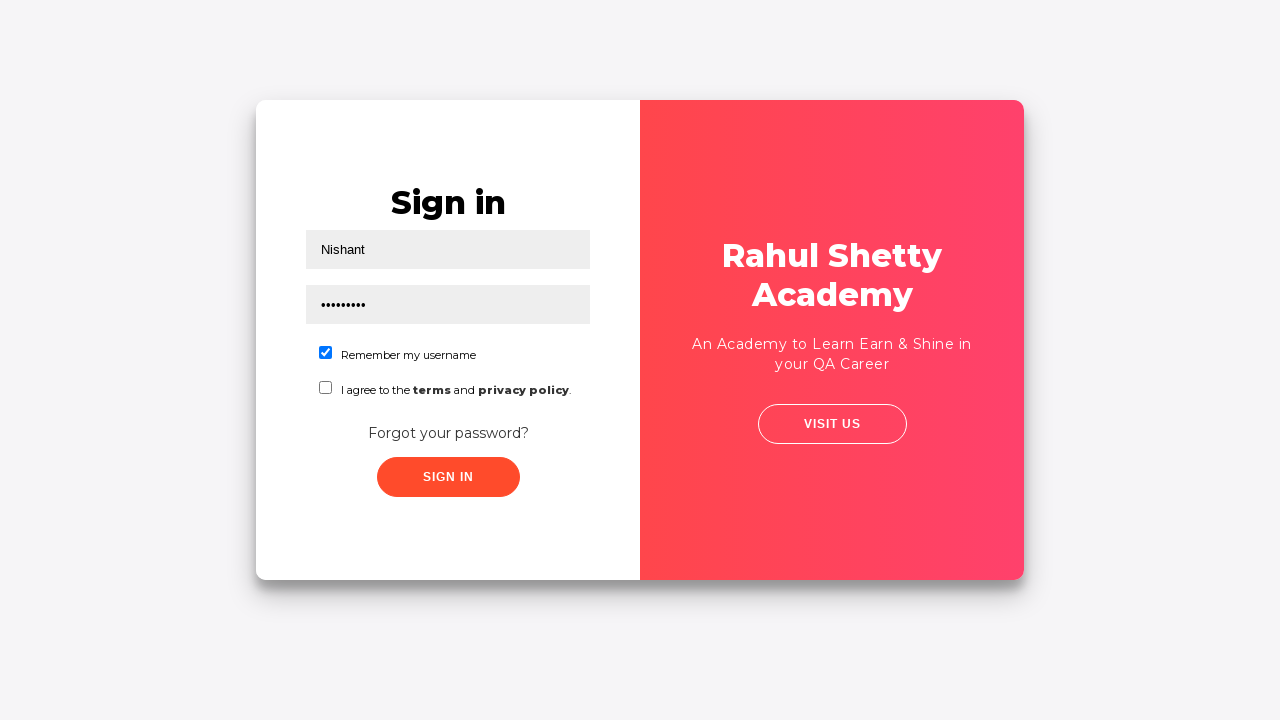

Clicked second checkbox at (326, 388) on #chkboxTwo
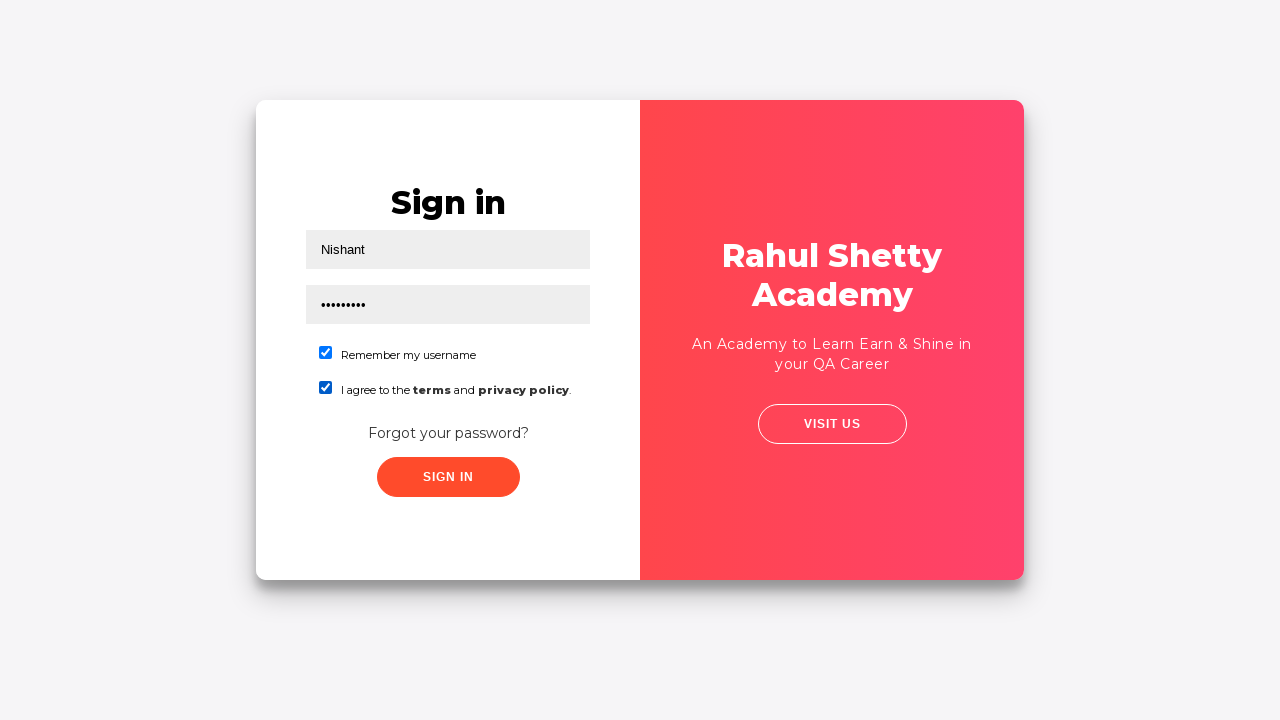

Error message appeared
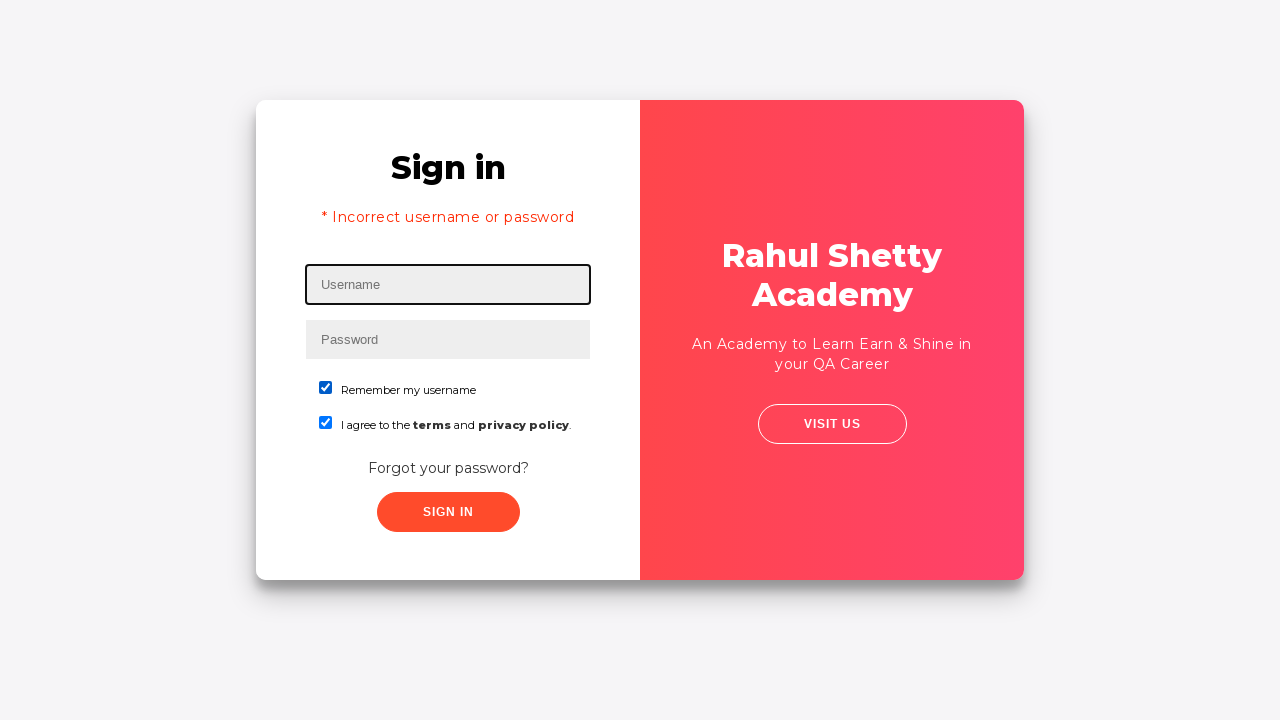

Retrieved error message text
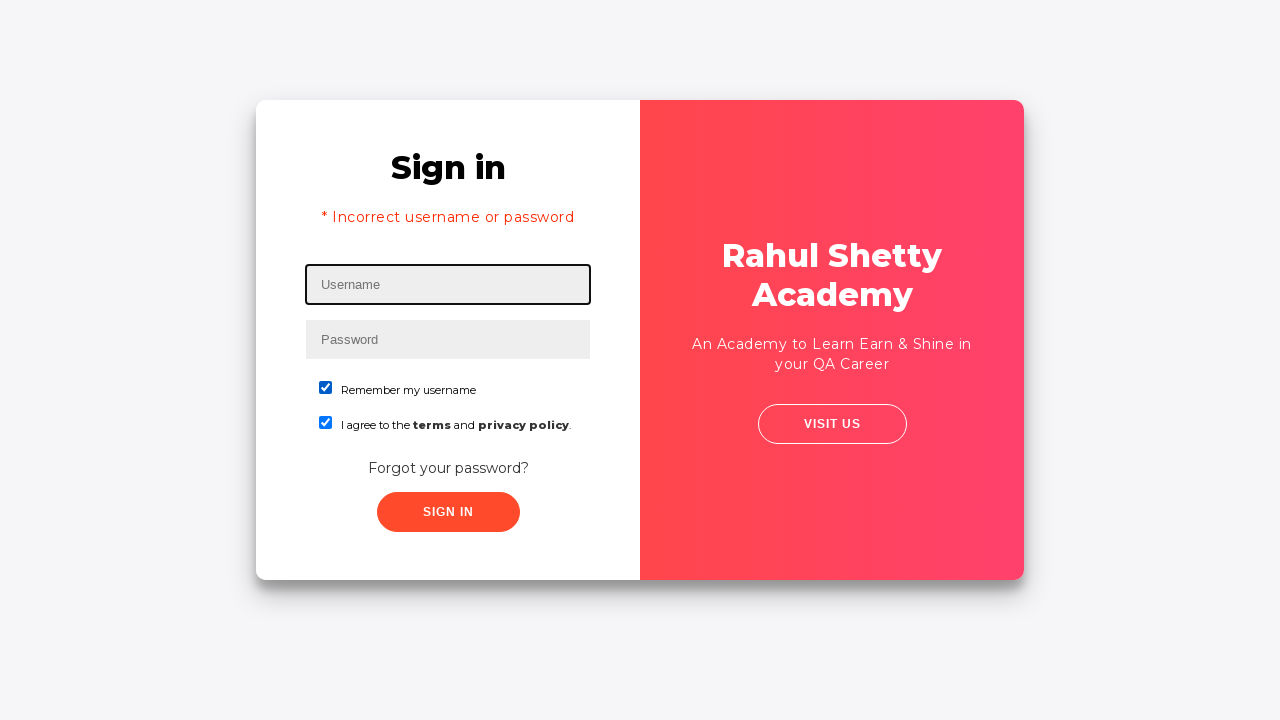

Clicked 'visit us' link to handle error at (832, 424) on #visitUsTwo
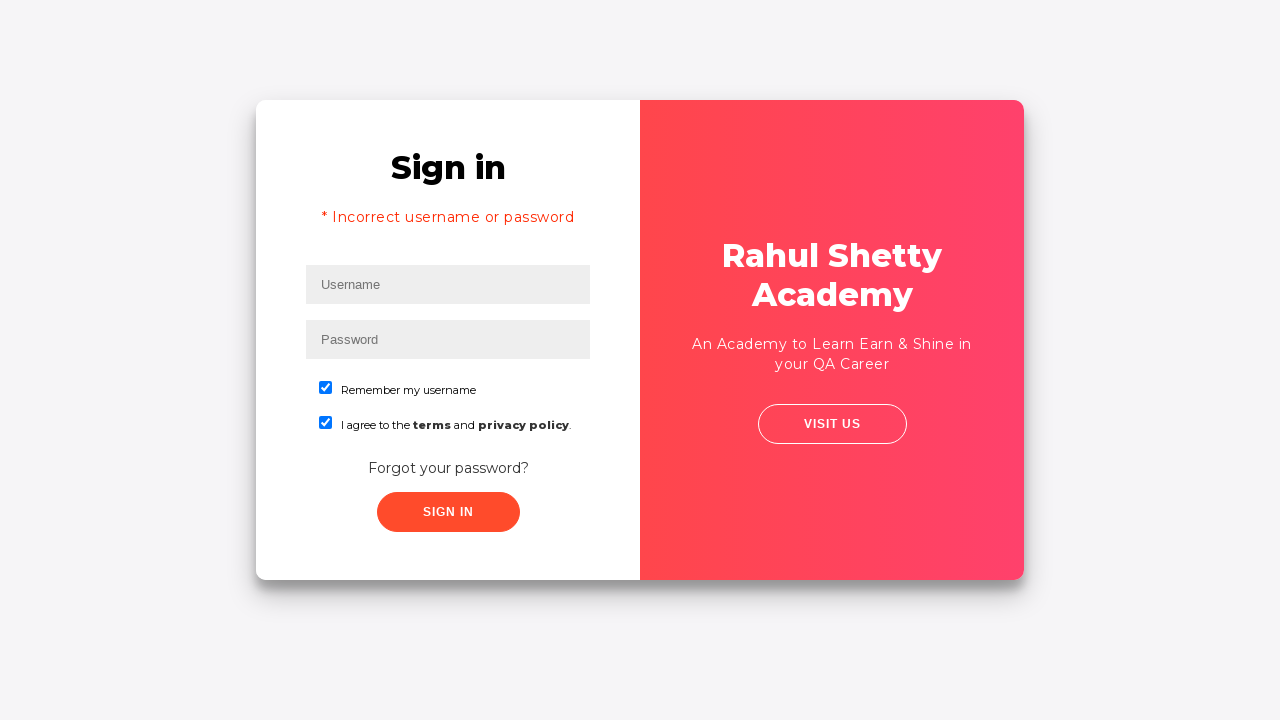

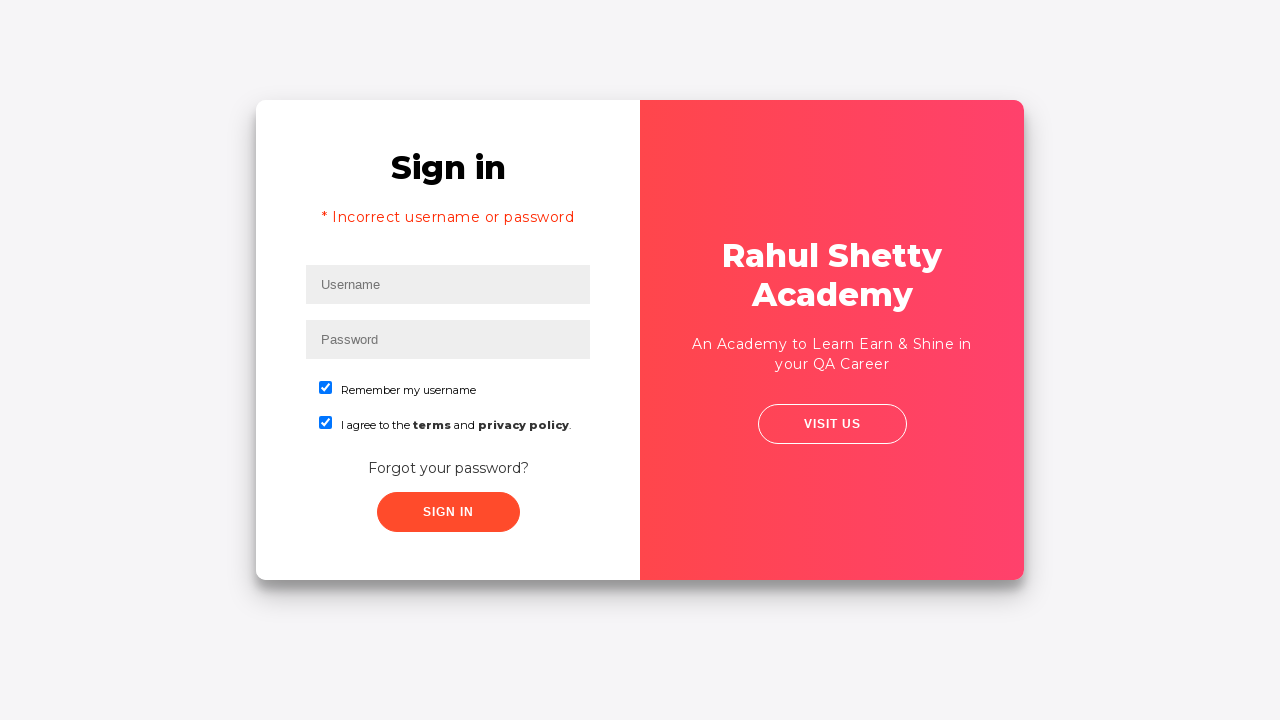